Tests that Clear completed button is hidden when no items are completed

Starting URL: https://demo.playwright.dev/todomvc

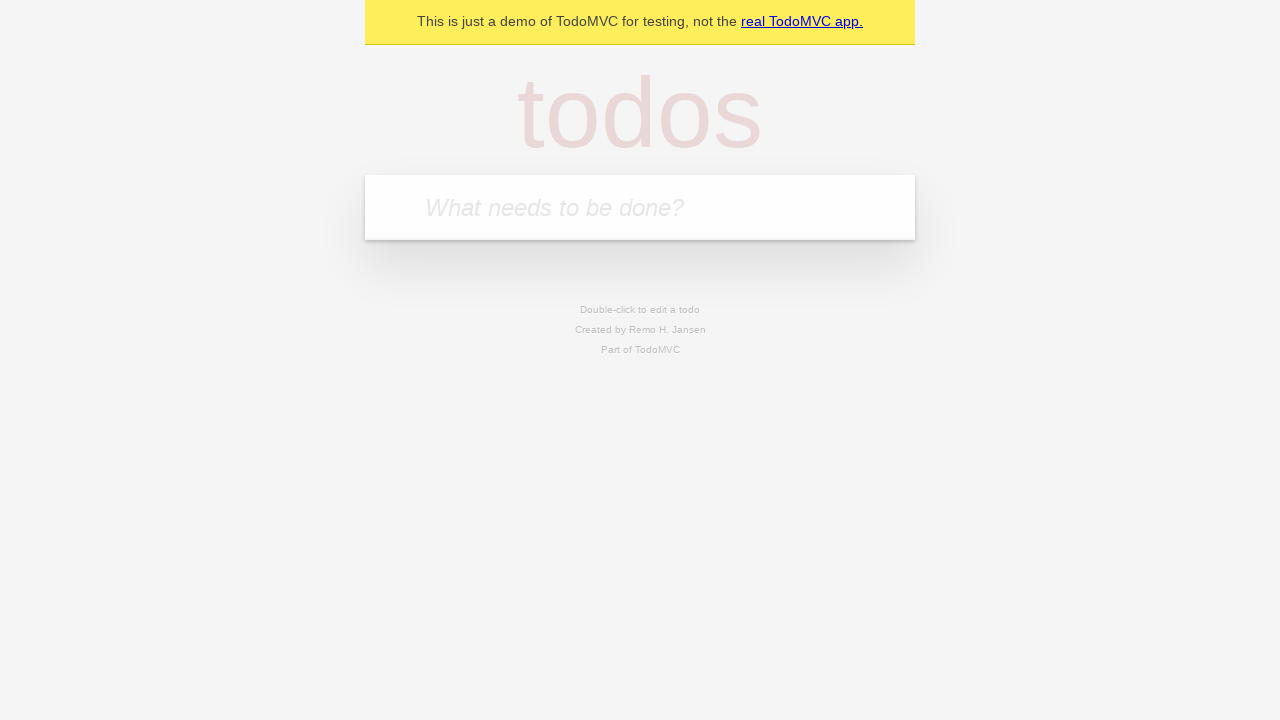

Filled todo input with 'buy some cheese' on internal:attr=[placeholder="What needs to be done?"i]
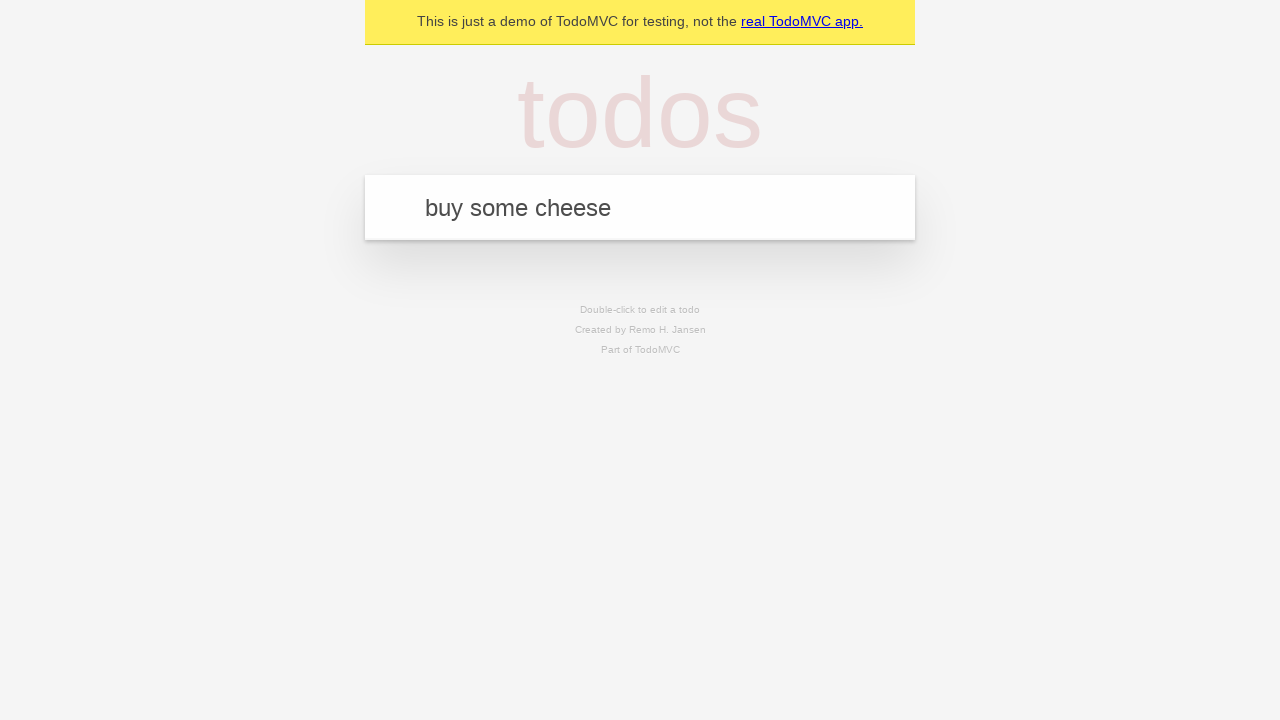

Pressed Enter to create first todo on internal:attr=[placeholder="What needs to be done?"i]
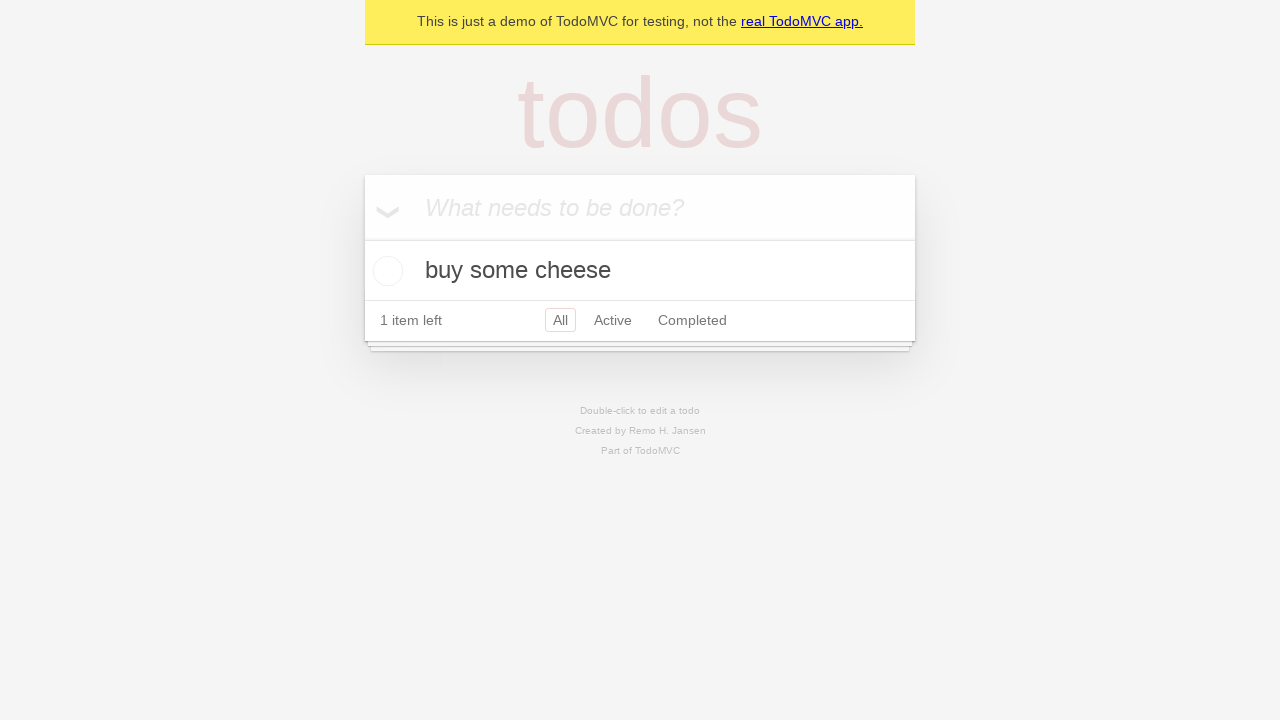

Filled todo input with 'feed the cat' on internal:attr=[placeholder="What needs to be done?"i]
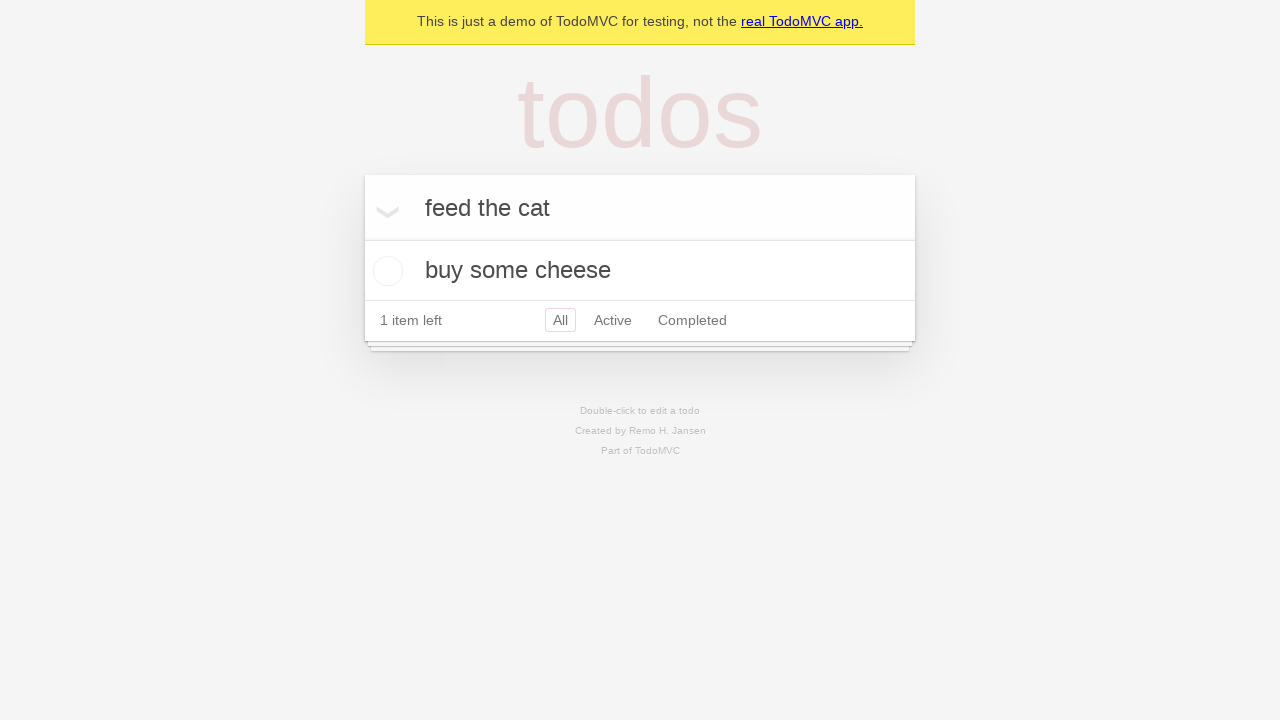

Pressed Enter to create second todo on internal:attr=[placeholder="What needs to be done?"i]
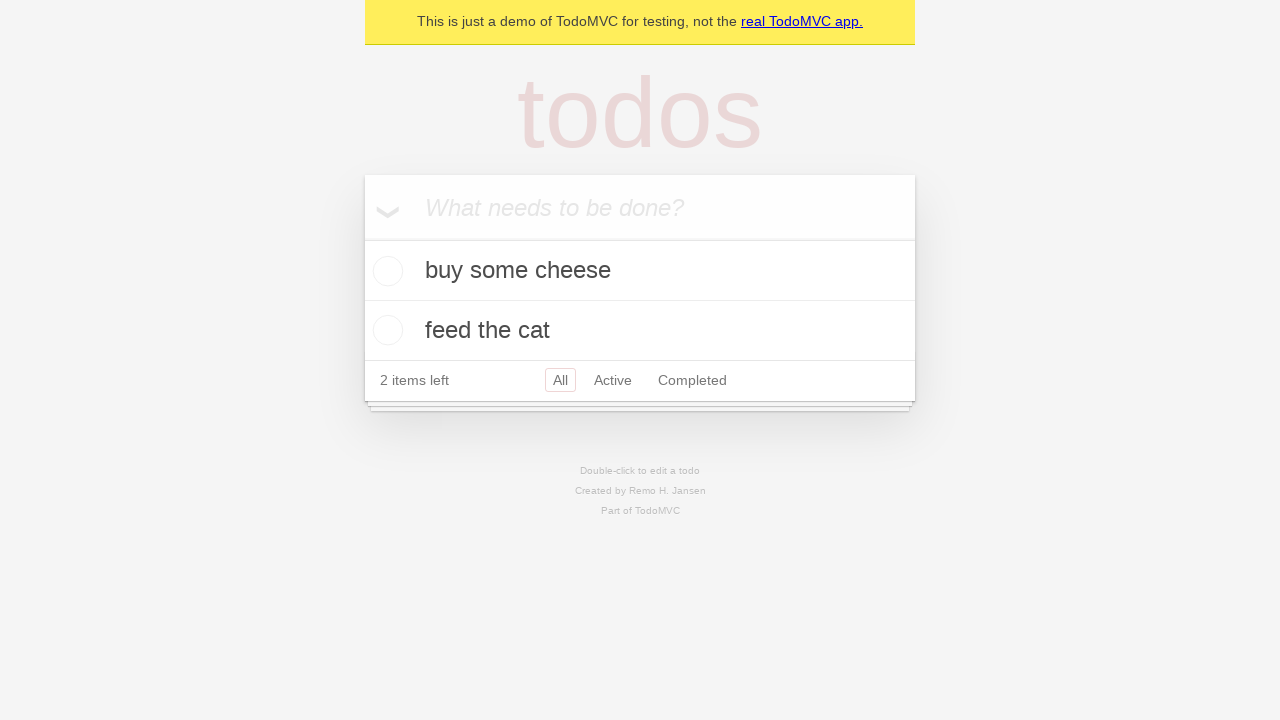

Filled todo input with 'book a doctors appointment' on internal:attr=[placeholder="What needs to be done?"i]
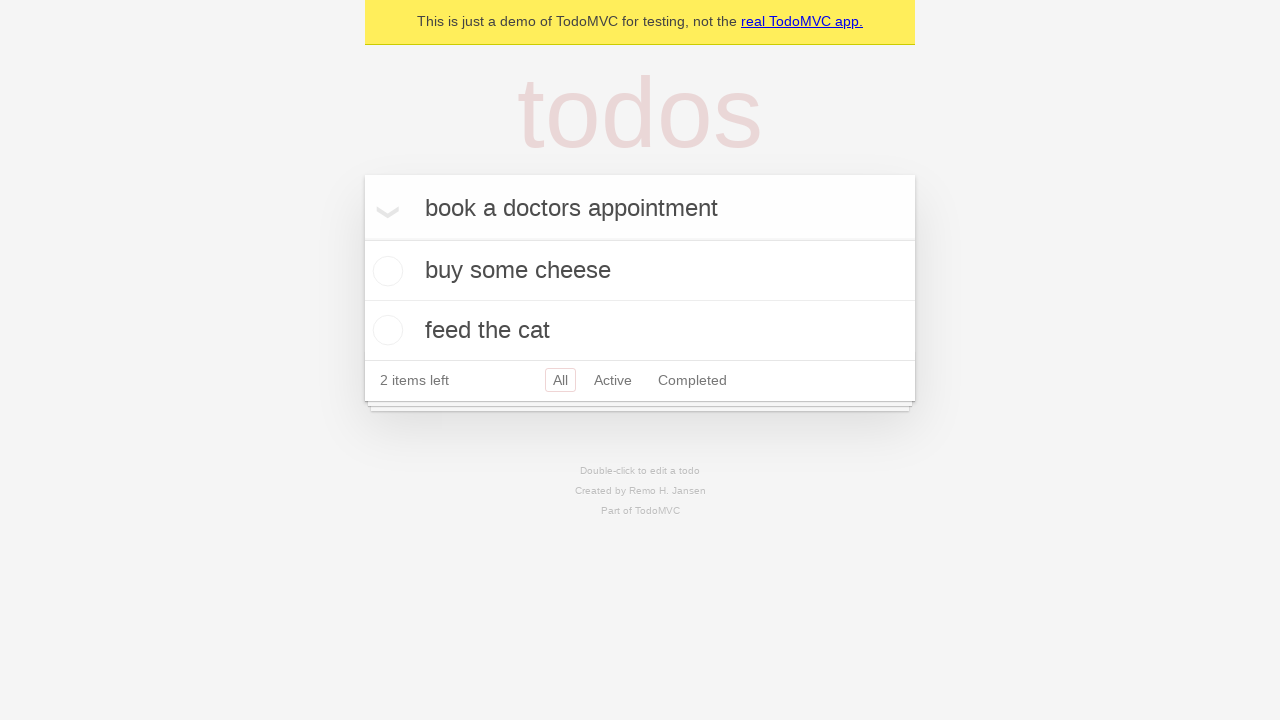

Pressed Enter to create third todo on internal:attr=[placeholder="What needs to be done?"i]
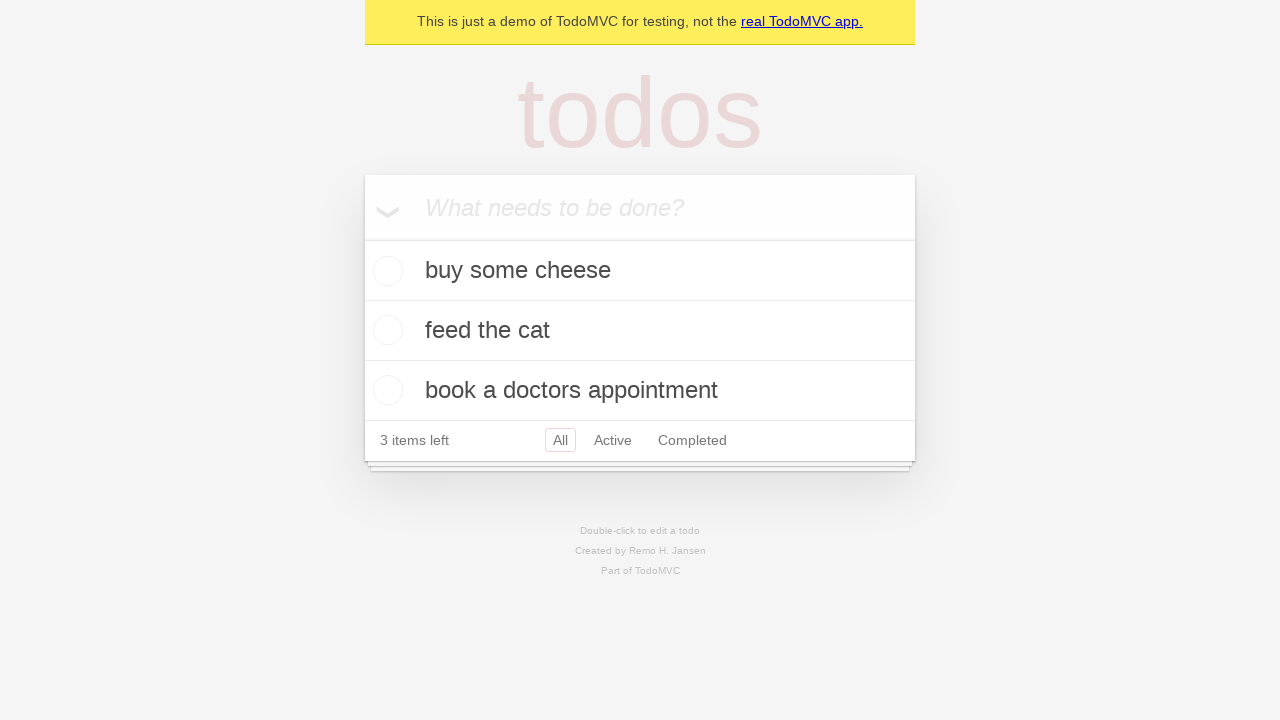

Checked the first todo item at (385, 271) on .todo-list li .toggle >> nth=0
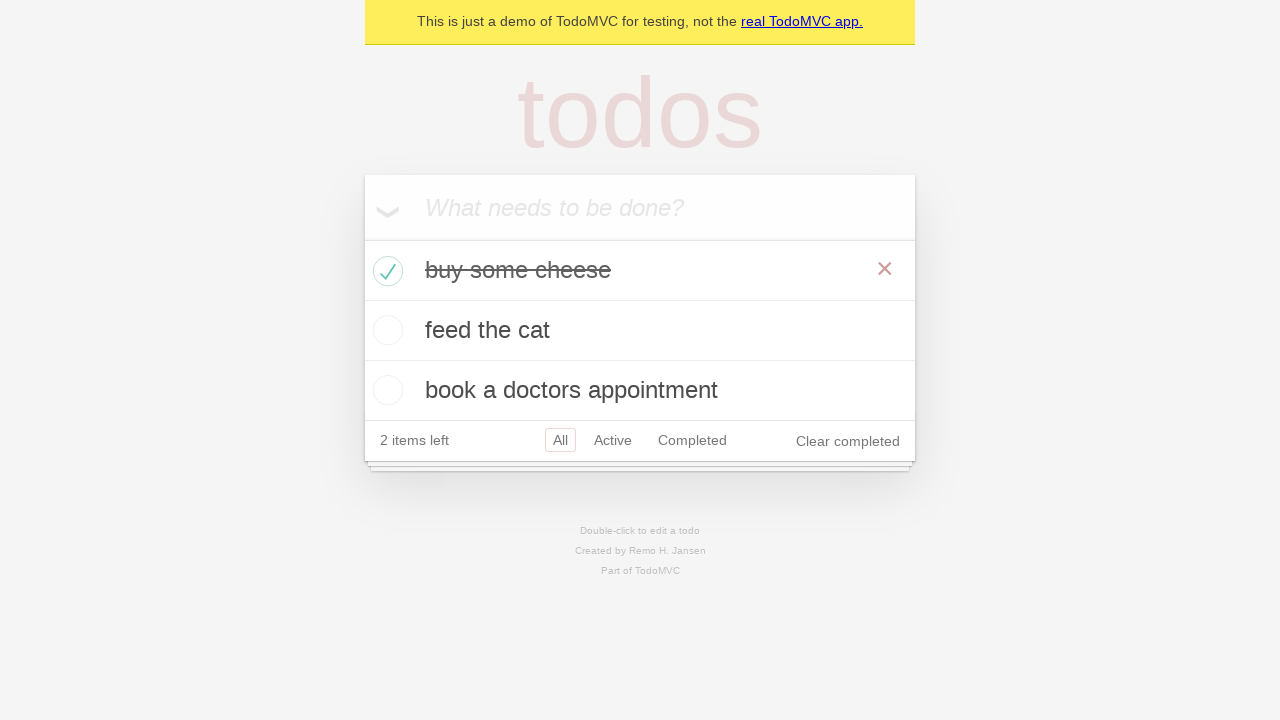

Clicked 'Clear completed' button to remove completed item at (848, 441) on internal:role=button[name="Clear completed"i]
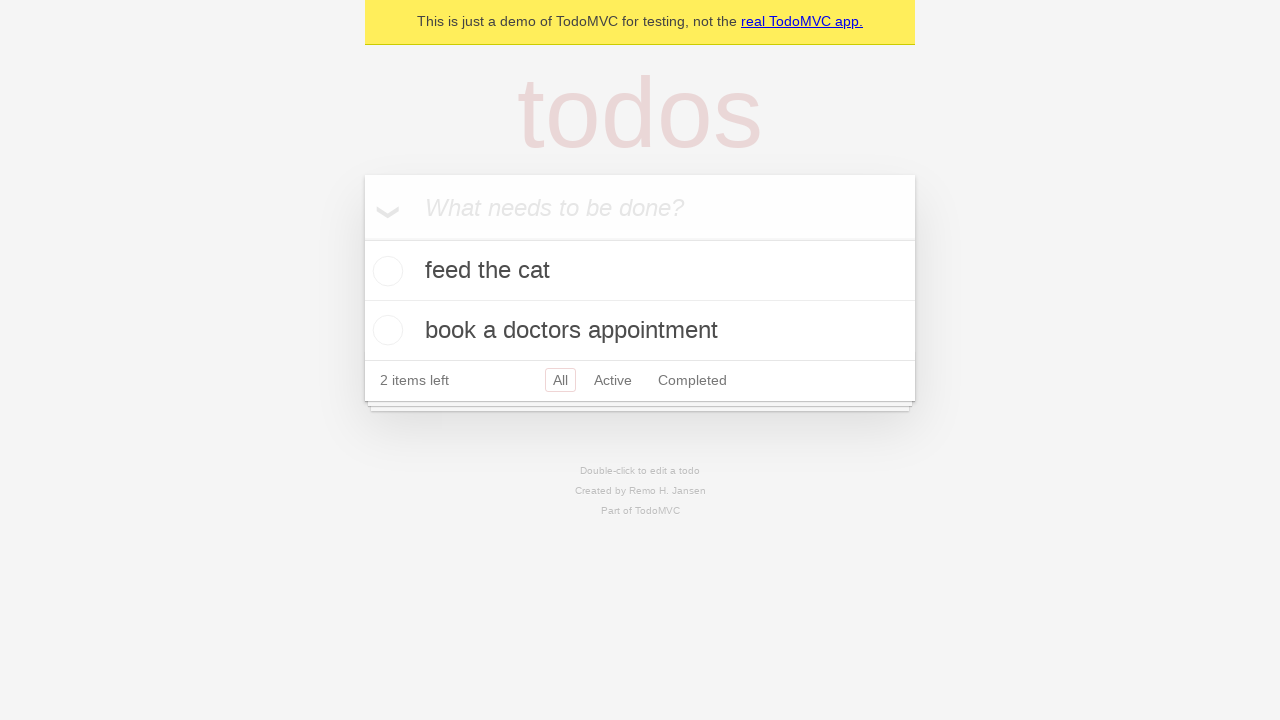

Verified that todo items are present after clearing completed item
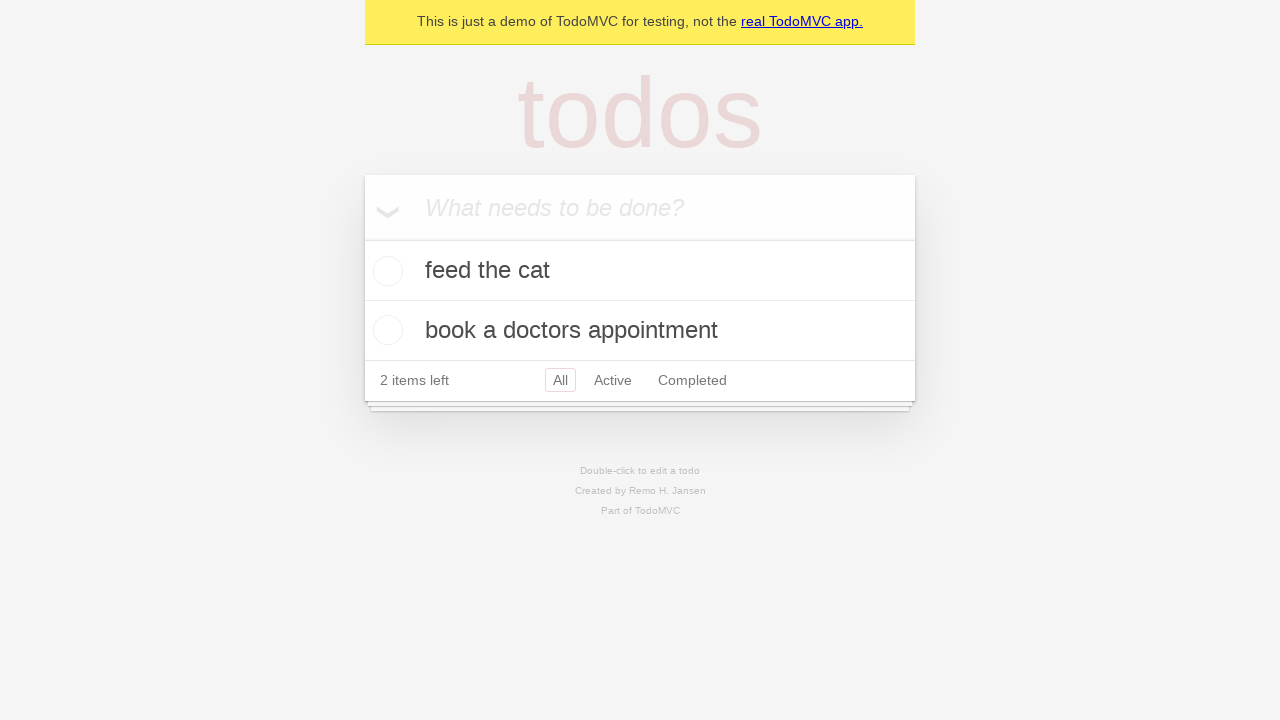

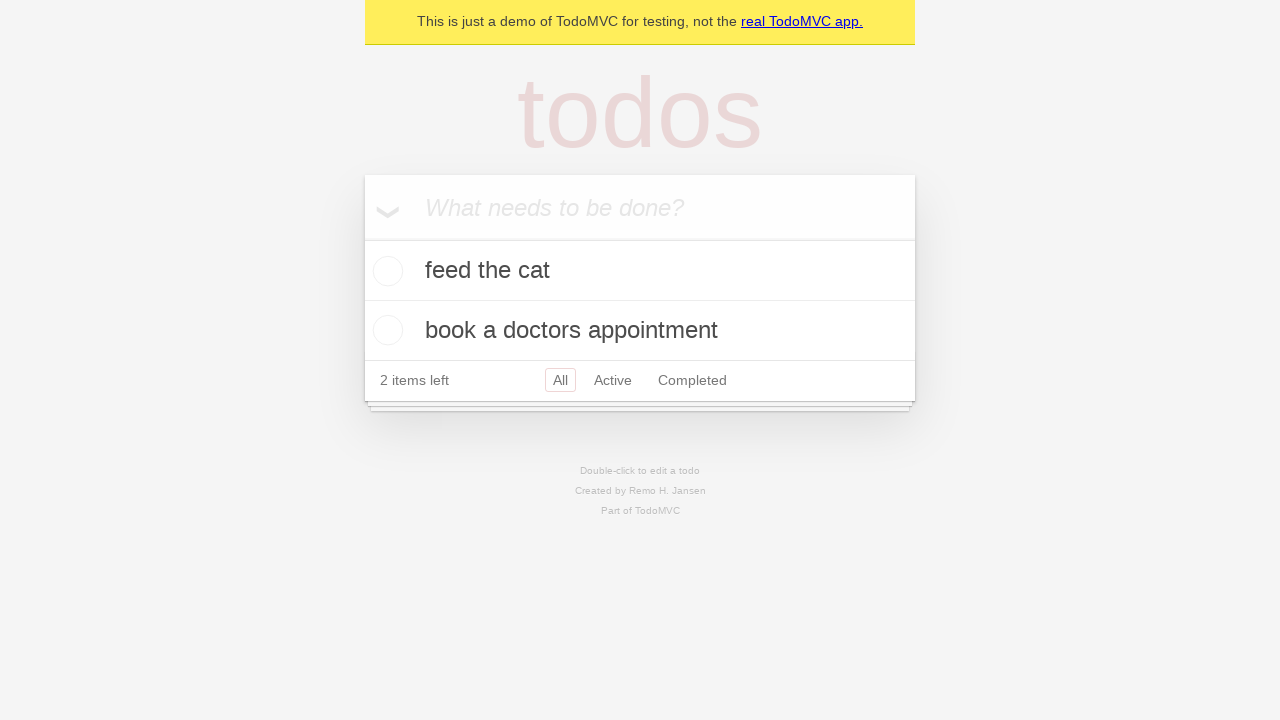